Navigates to the Polish news portal wp.pl and verifies that multiple div elements containing the text "na" are present on the page.

Starting URL: http://www.wp.pl

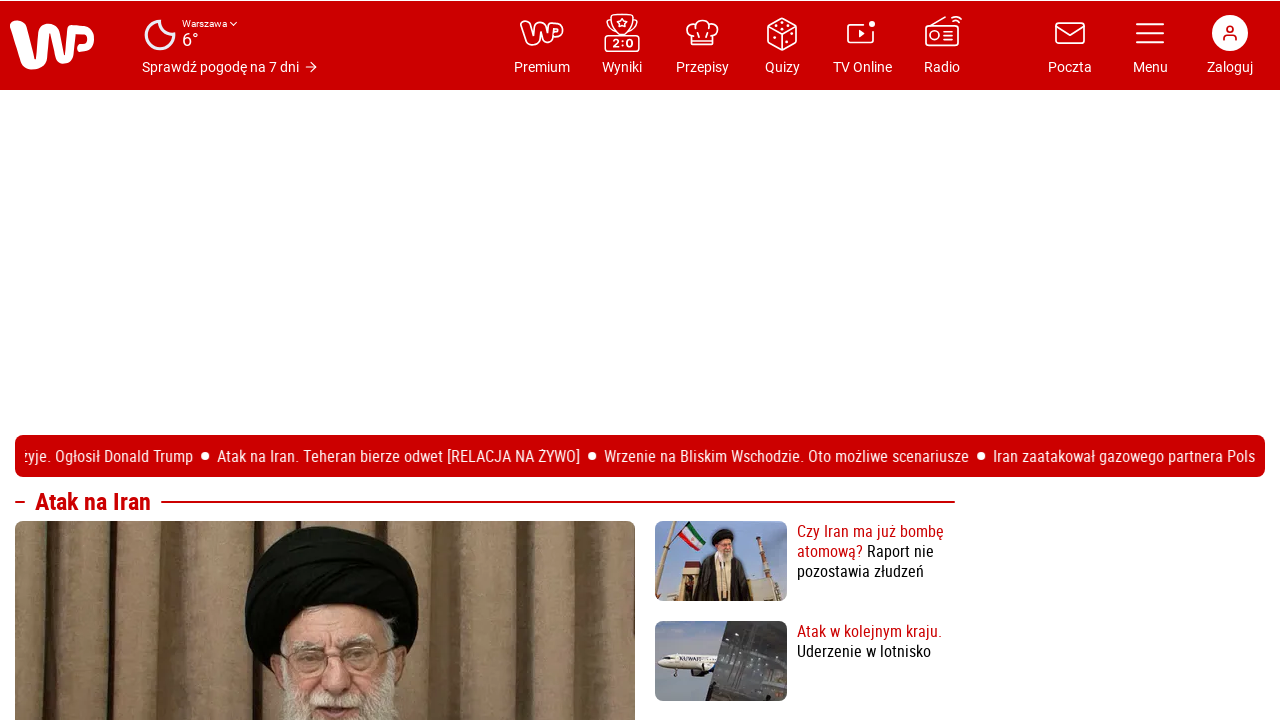

Navigated to Polish news portal wp.pl
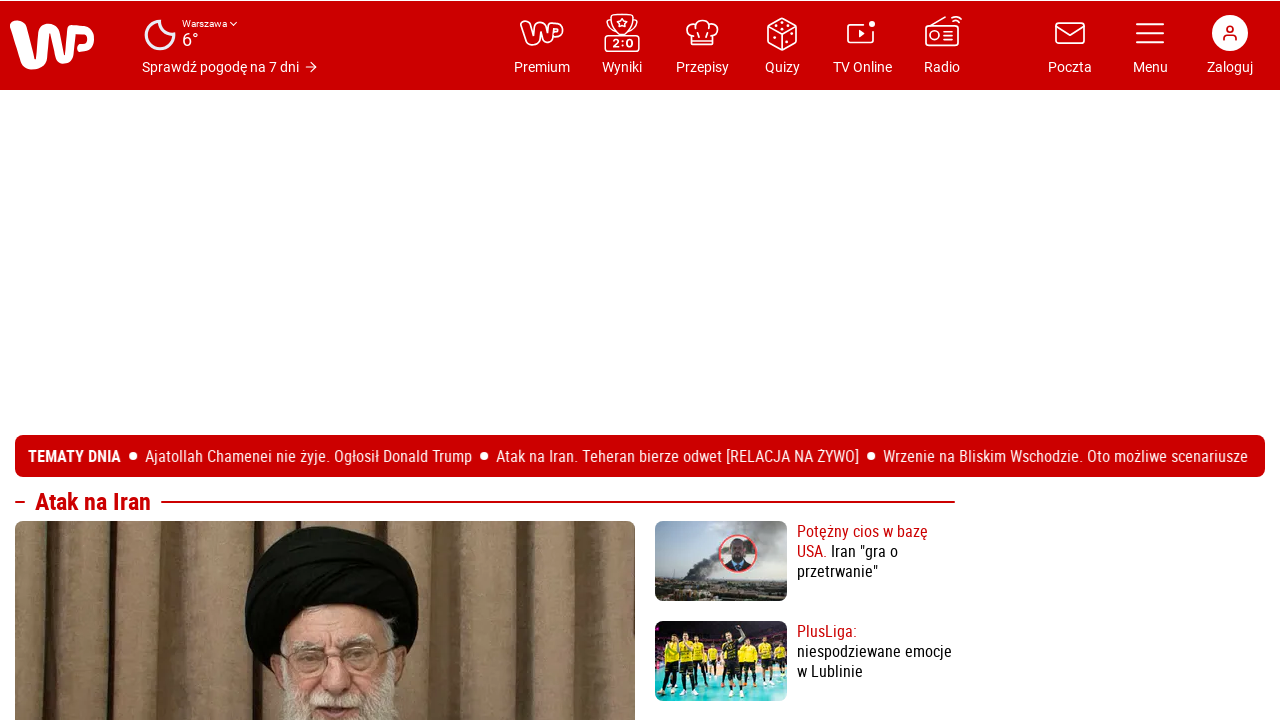

Located all div elements containing text 'na'
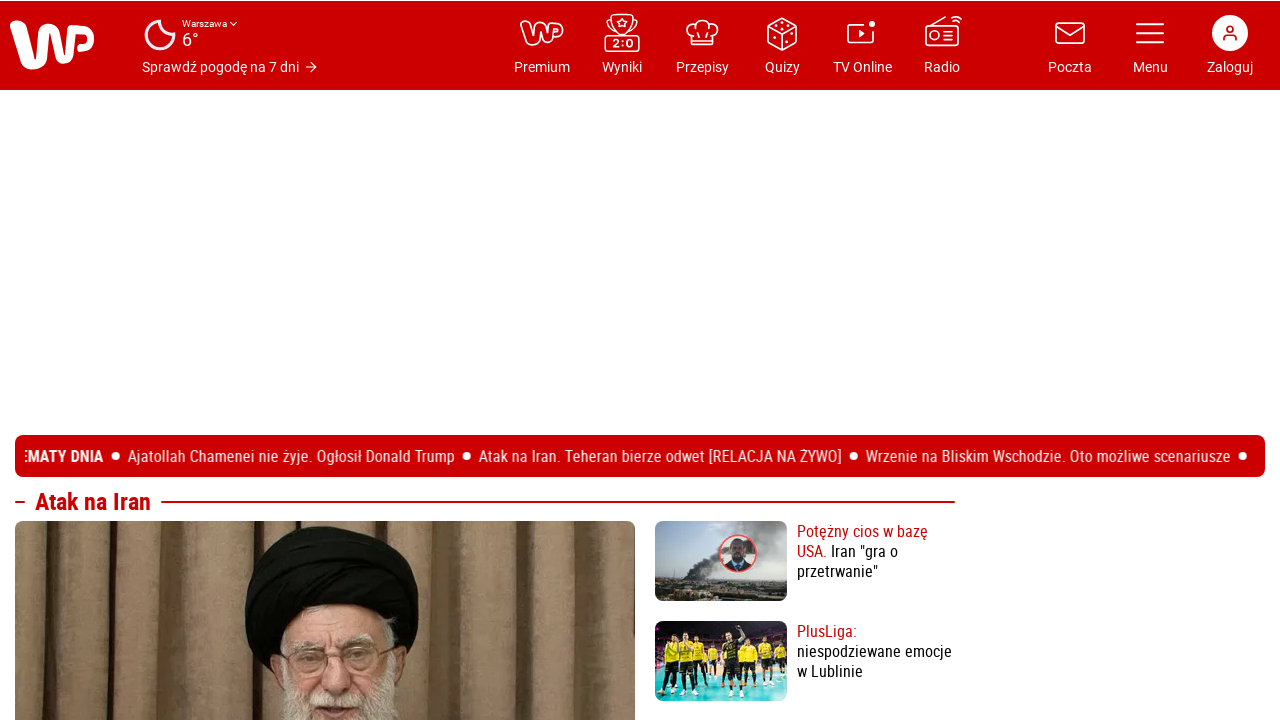

Verified that 2 div elements containing 'na' are present on the page
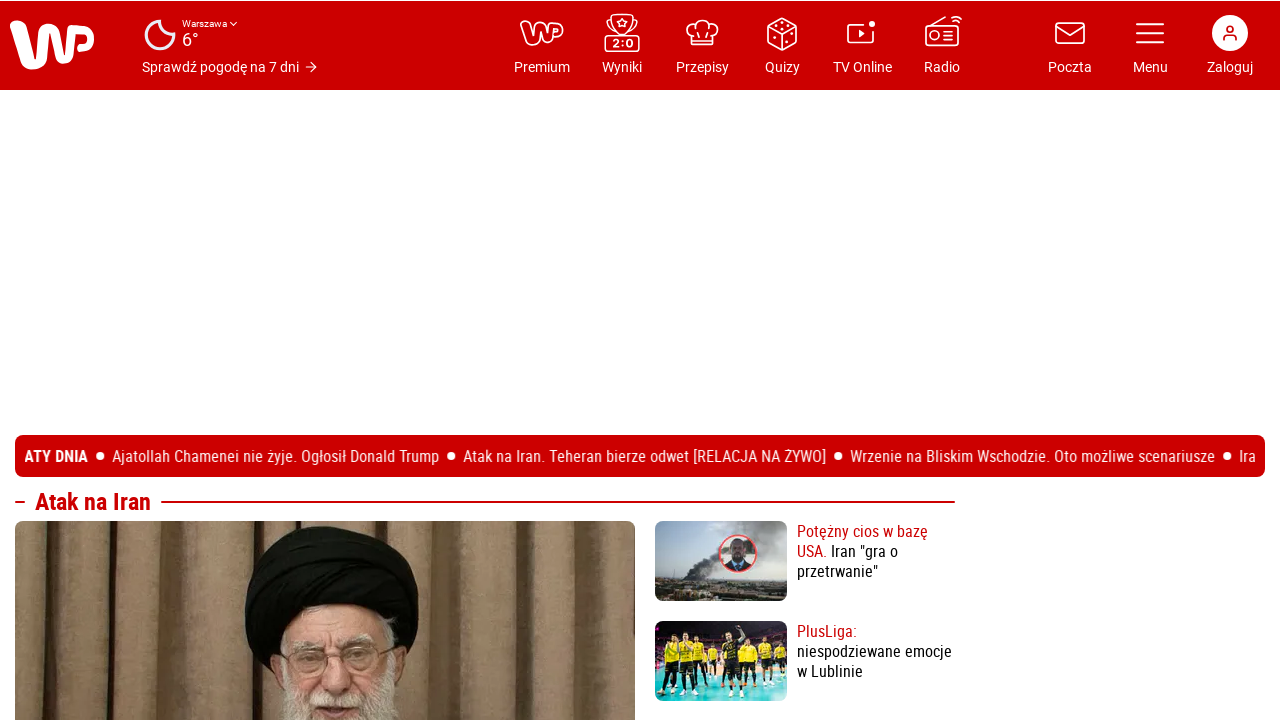

Printed first result's text content: 'Obserwuj nas na:'
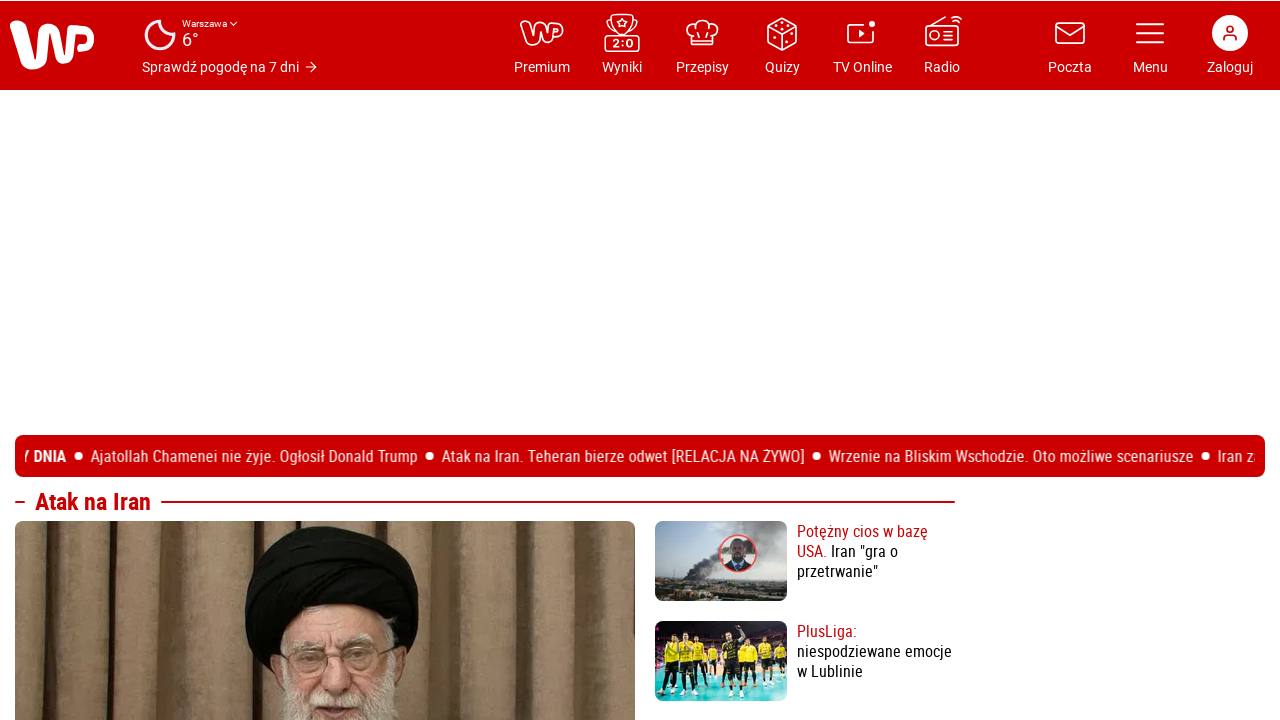

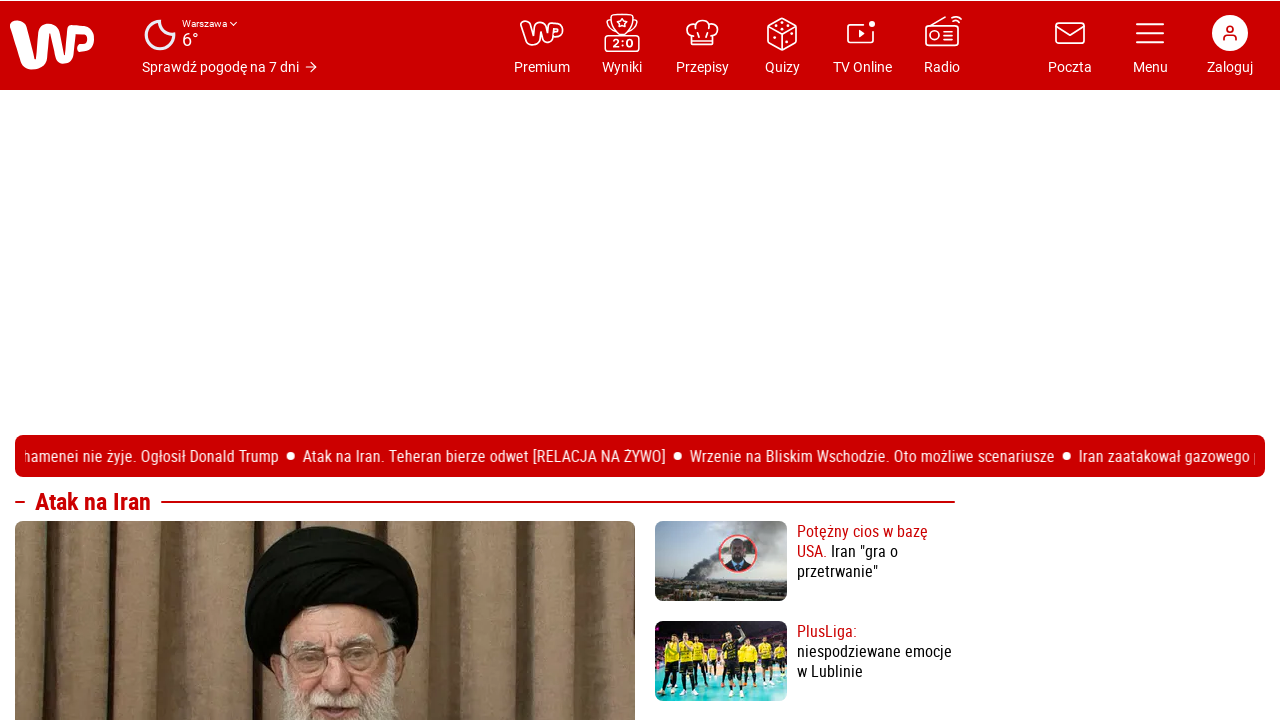